Tests that clicking the "Due" column header in table1 sorts the column values in ascending order by clicking the 4th column header and verifying the values are sorted

Starting URL: http://the-internet.herokuapp.com/tables

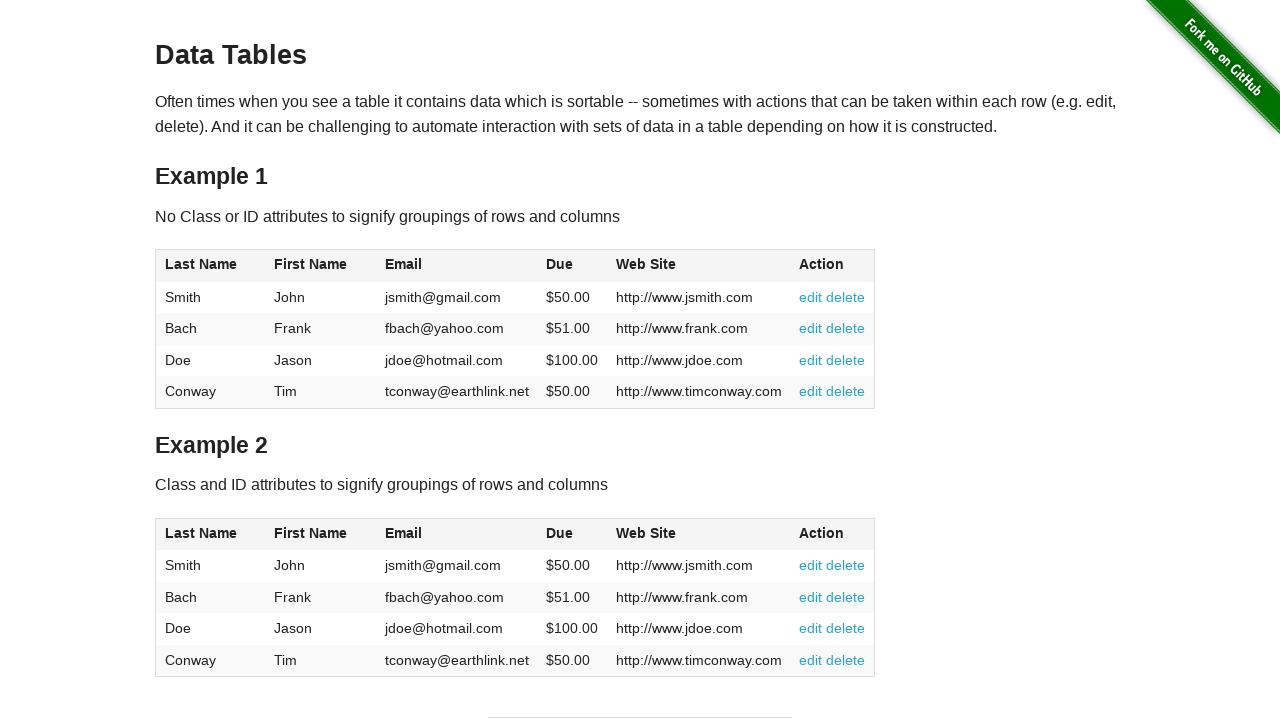

Clicked the Due column header (4th column) to sort in ascending order at (572, 266) on #table1 thead tr th:nth-of-type(4)
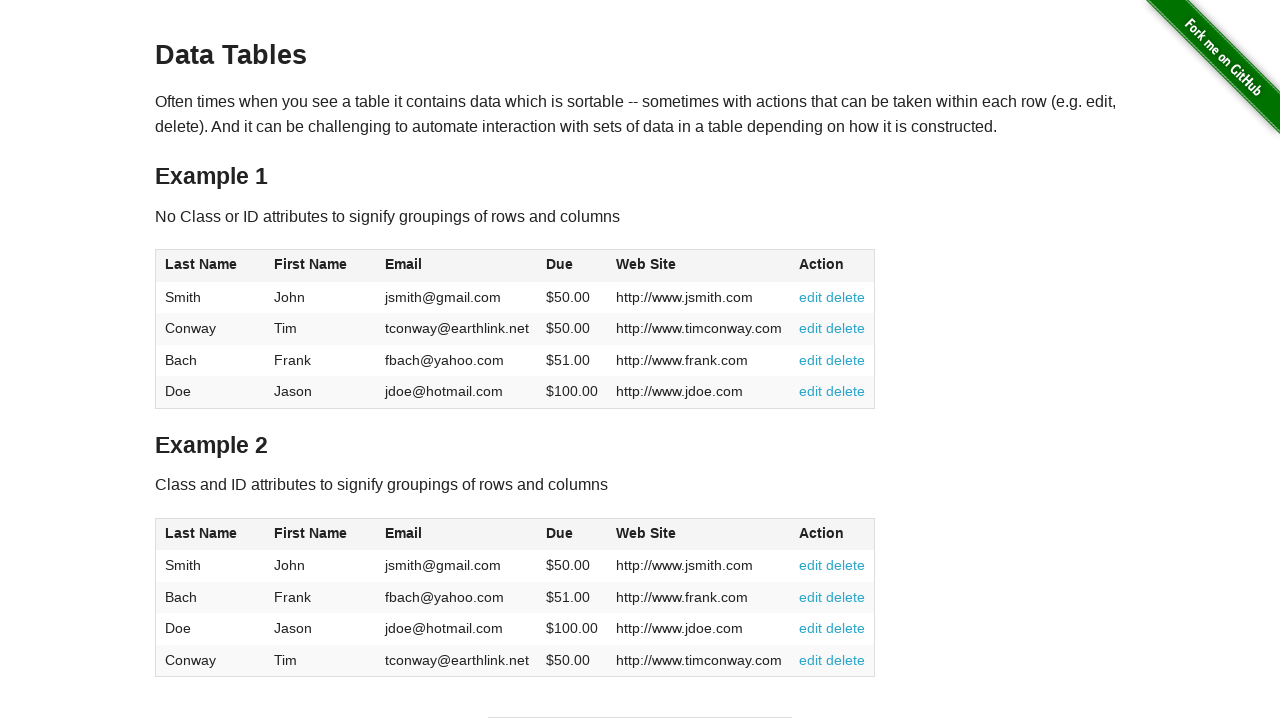

Waited for table1 Due column cells to load
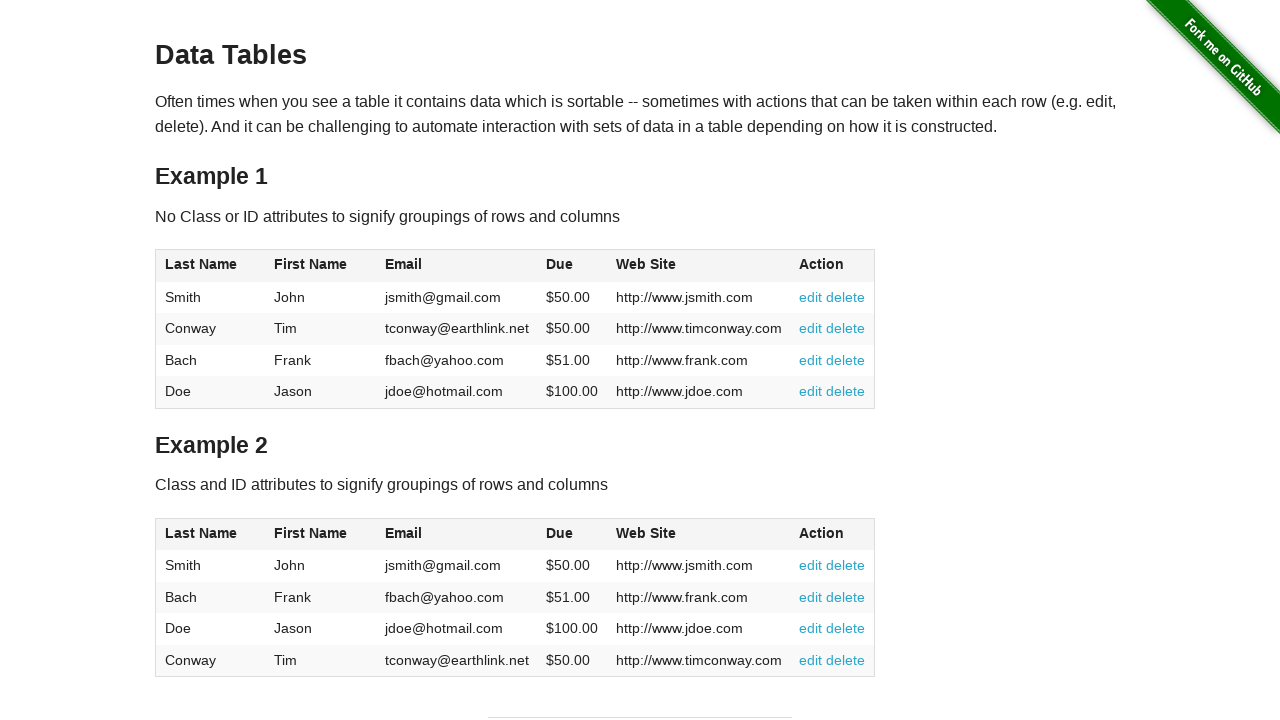

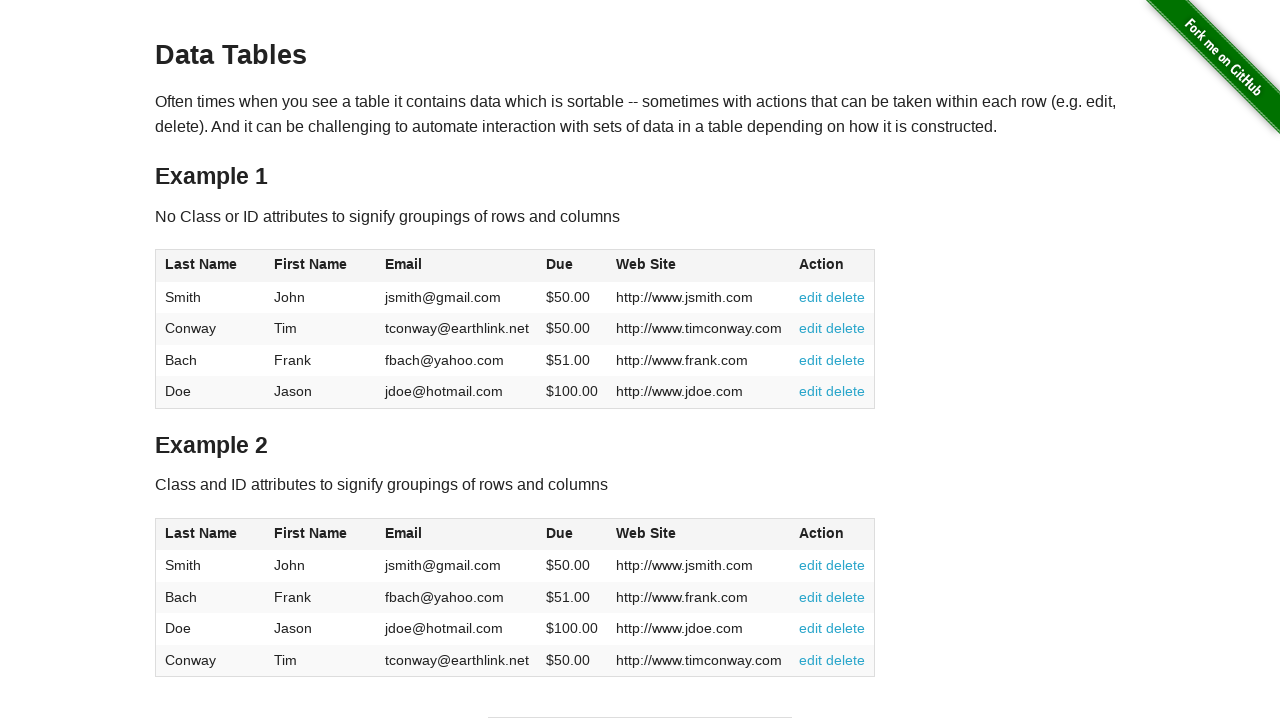